Tests a checkout form by filling in personal information (name, username, address, email), selecting country and state from dropdowns, entering payment details (card name, number, expiration, CVV), and submitting the form.

Starting URL: https://getbootstrap.com/docs/4.0/examples/checkout/

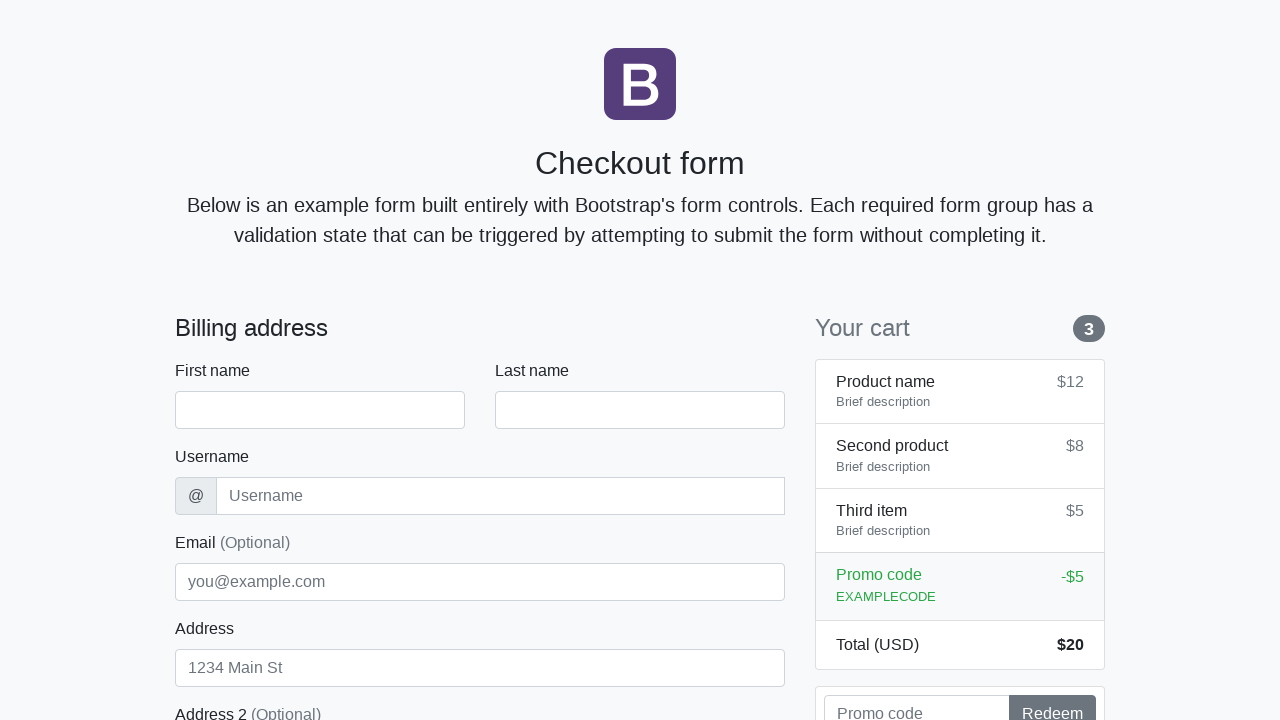

Waited for checkout form to load
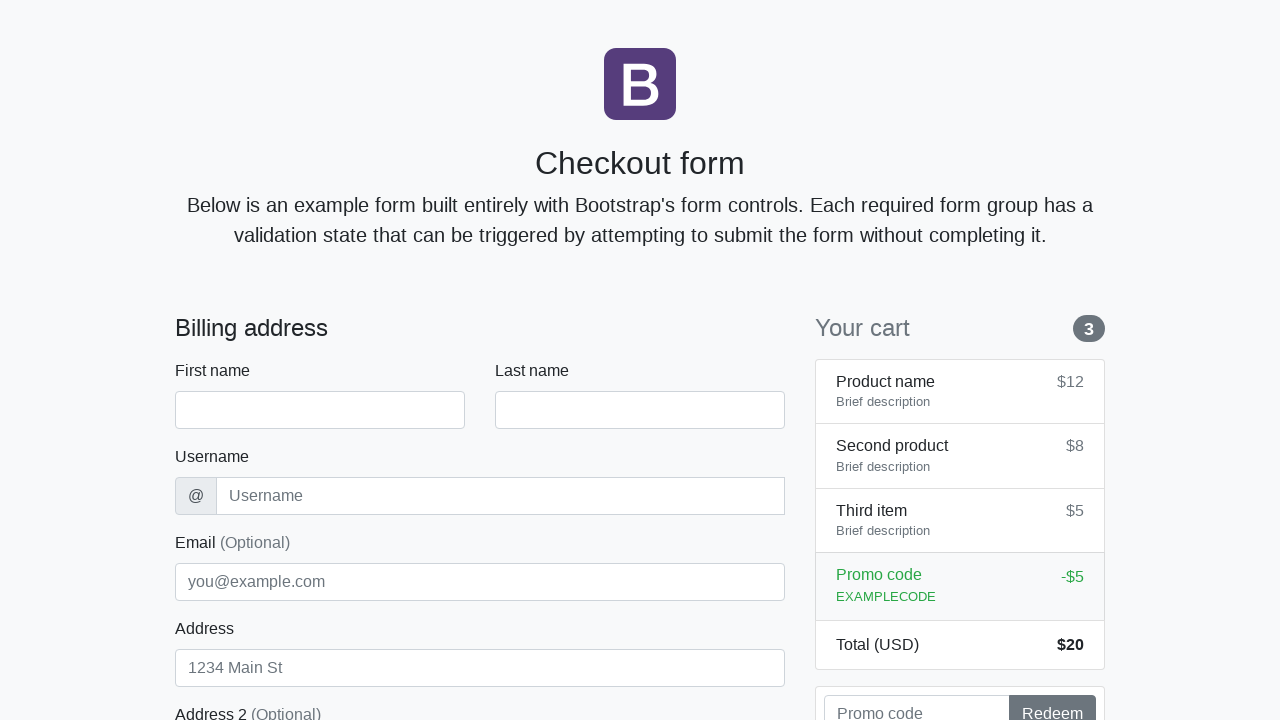

Filled first name field with 'Anton' on #firstName
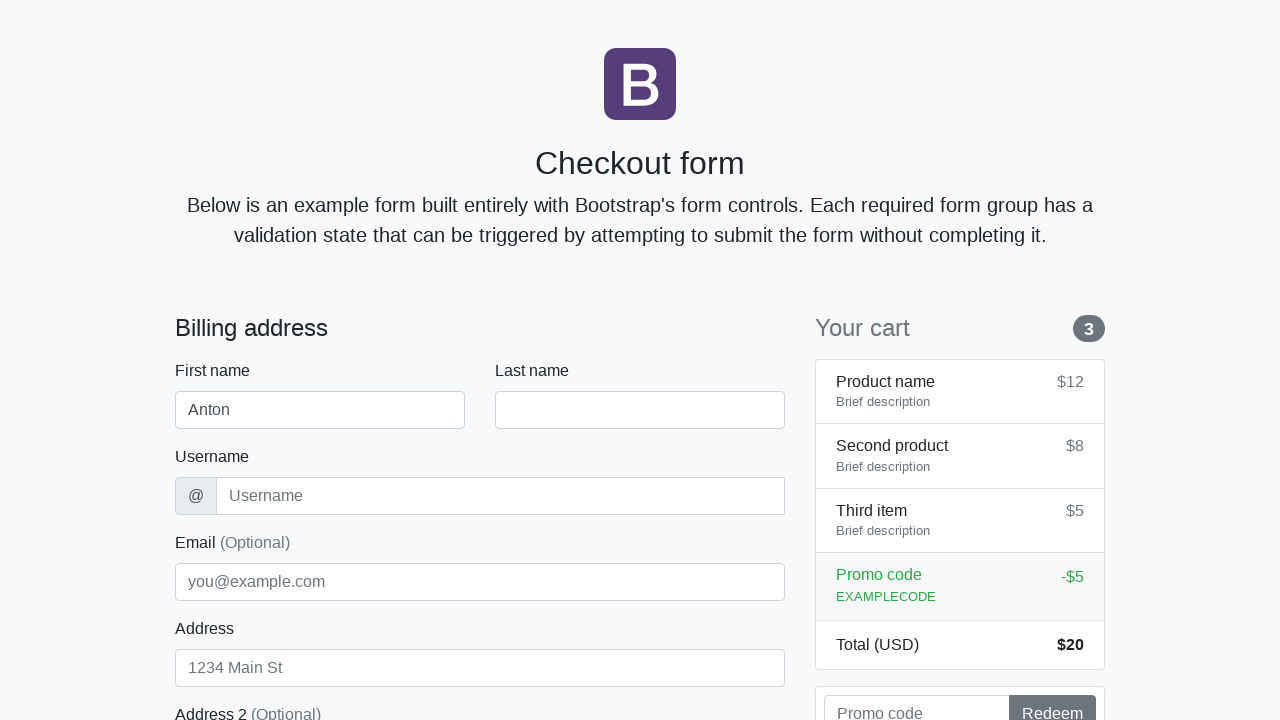

Filled last name field with 'Angelov' on #lastName
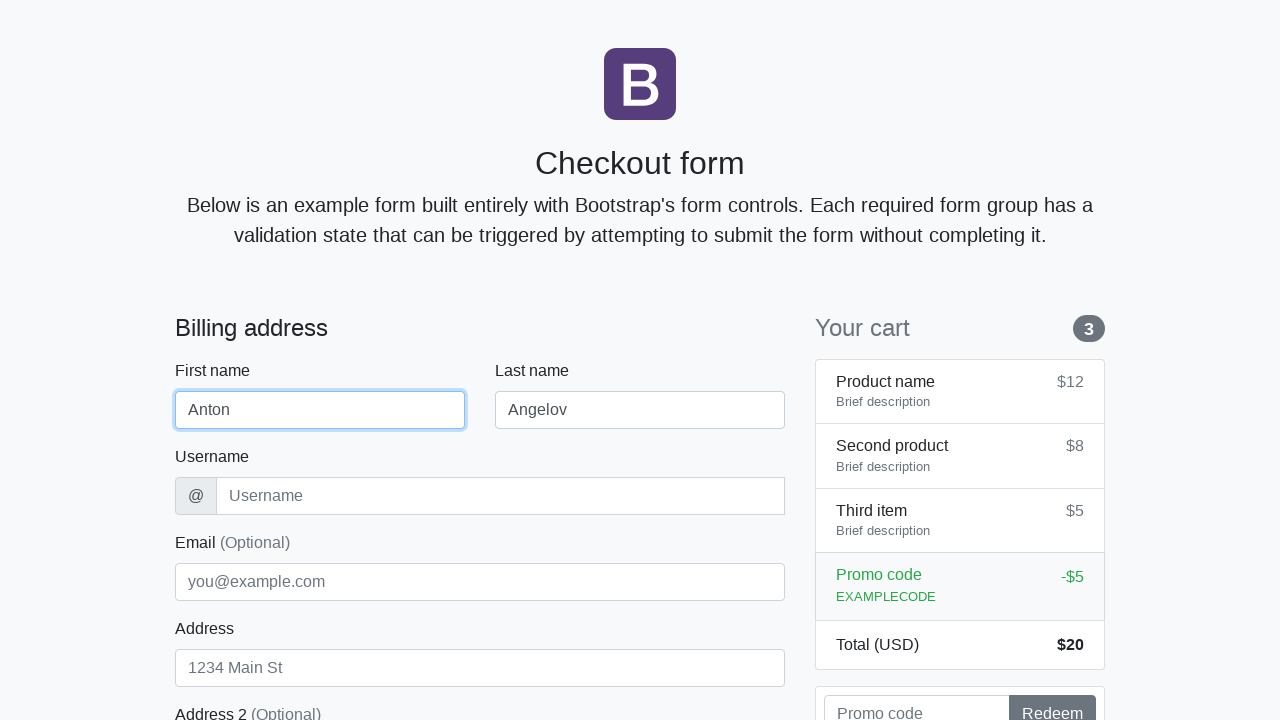

Filled username field with 'angelovstanton' on #username
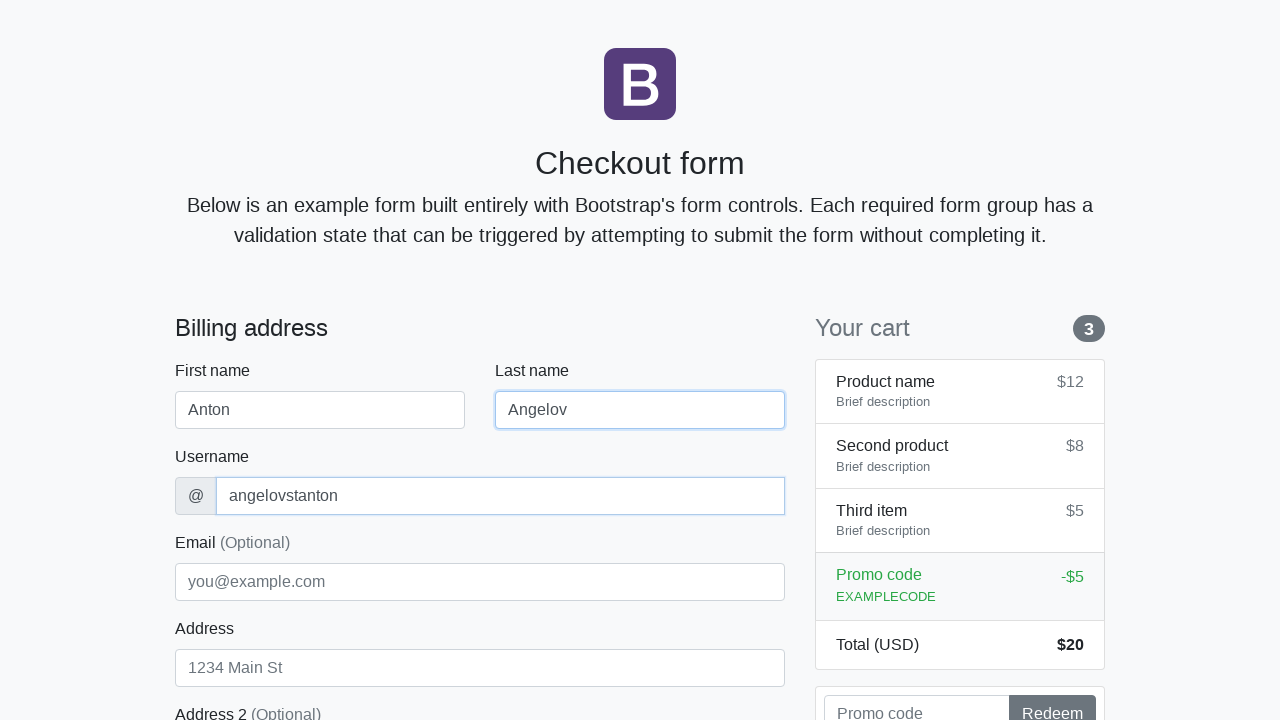

Filled address field with 'Flower Street 76' on #address
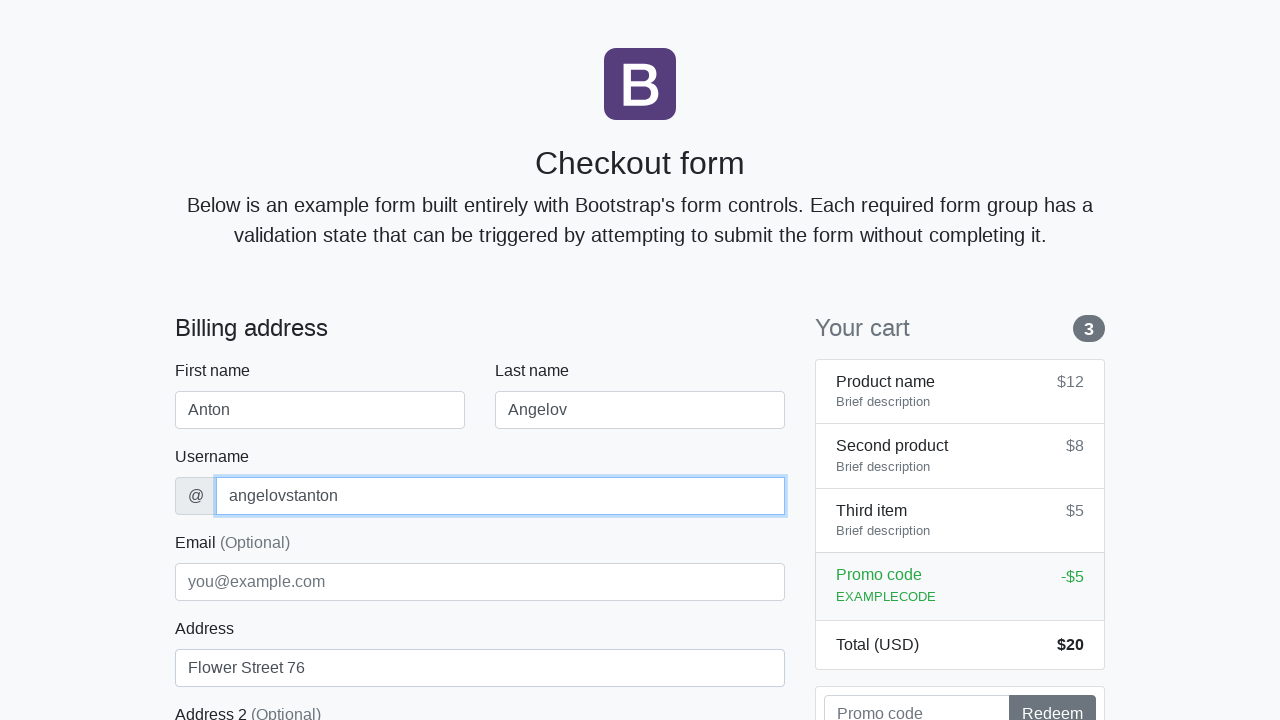

Filled email field with 'george@lambdatest.com' on #email
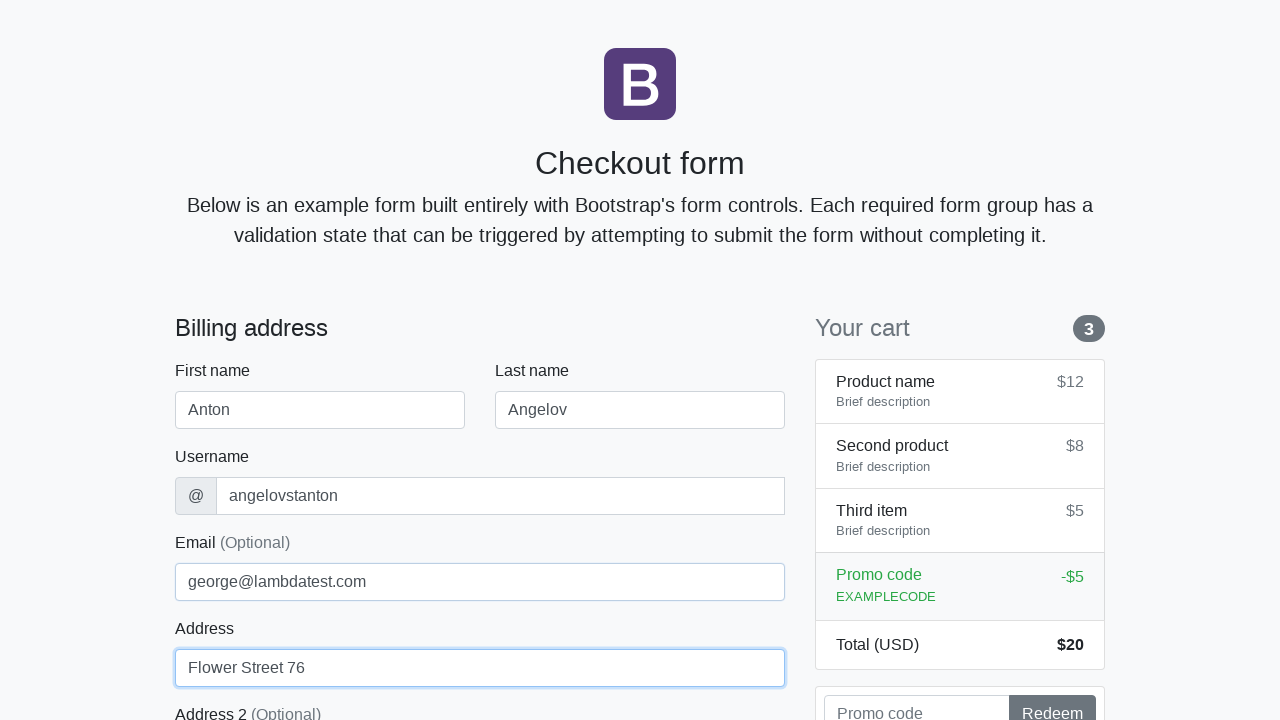

Selected 'United States' from country dropdown on #country
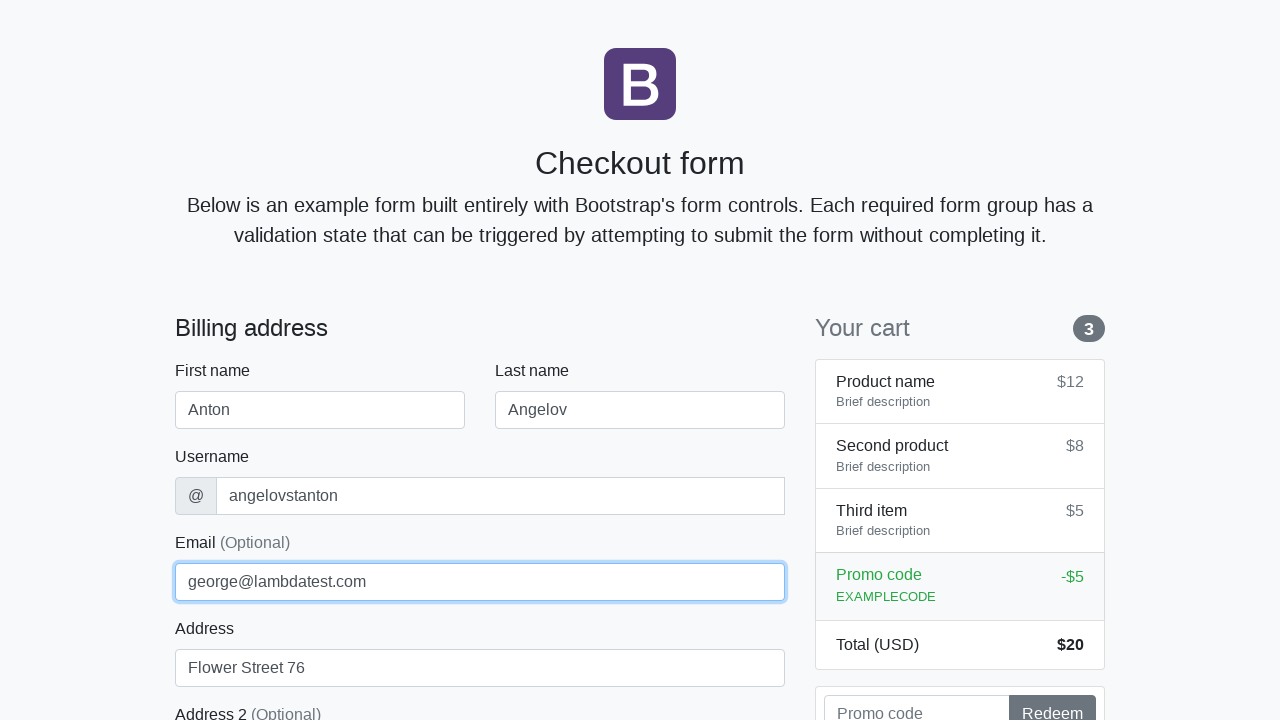

Selected 'California' from state dropdown on #state
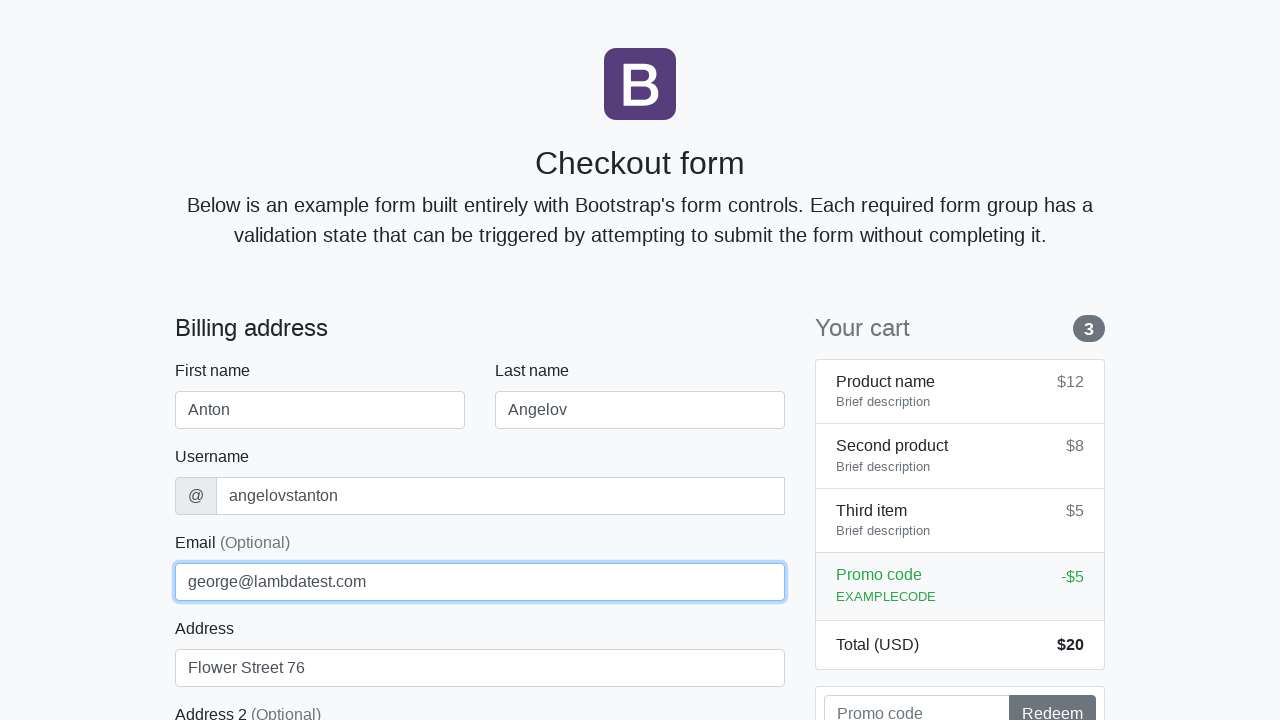

Filled zip code field with '1000' on #zip
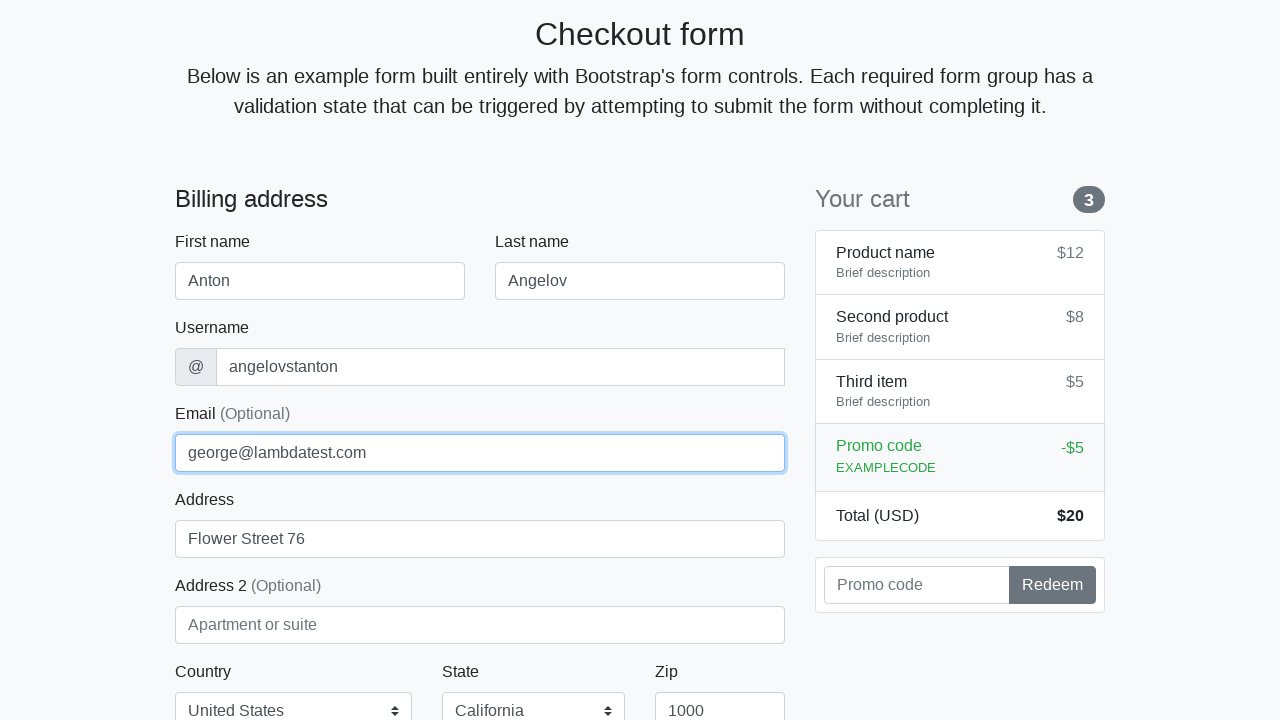

Filled card name field with 'Anton Angelov' on #cc-name
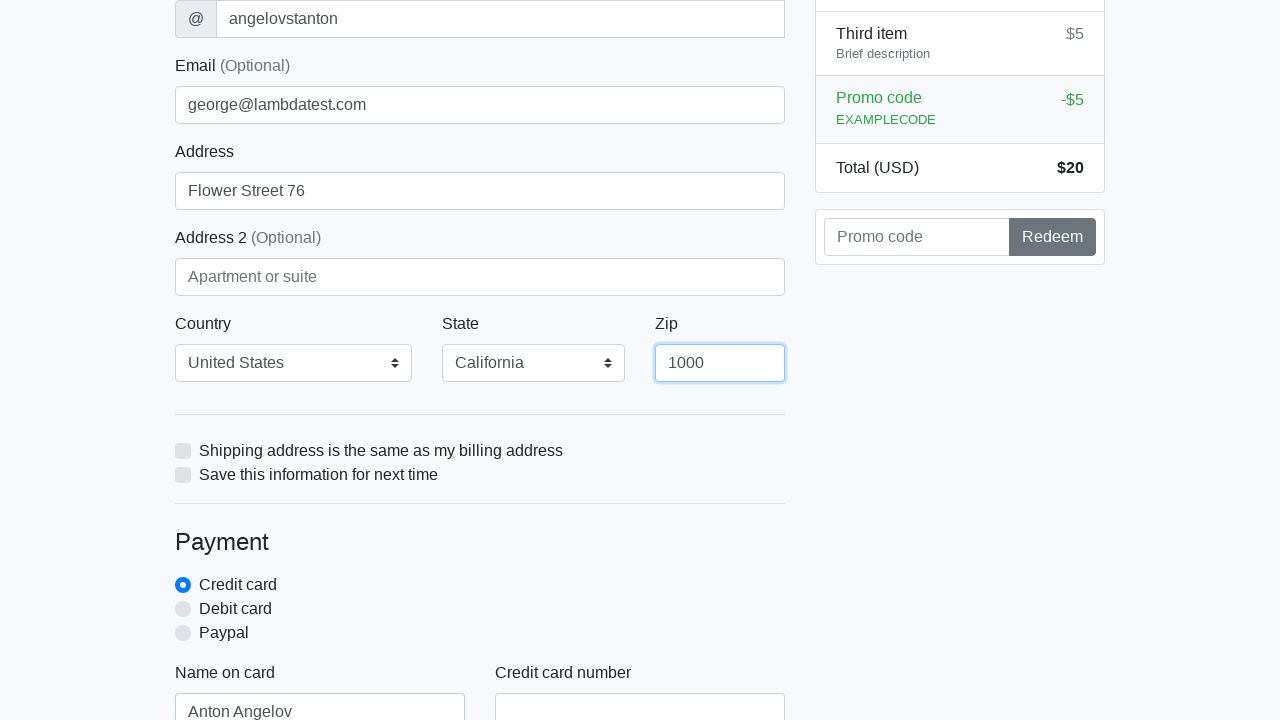

Filled card number field with '5610591081018250' on #cc-number
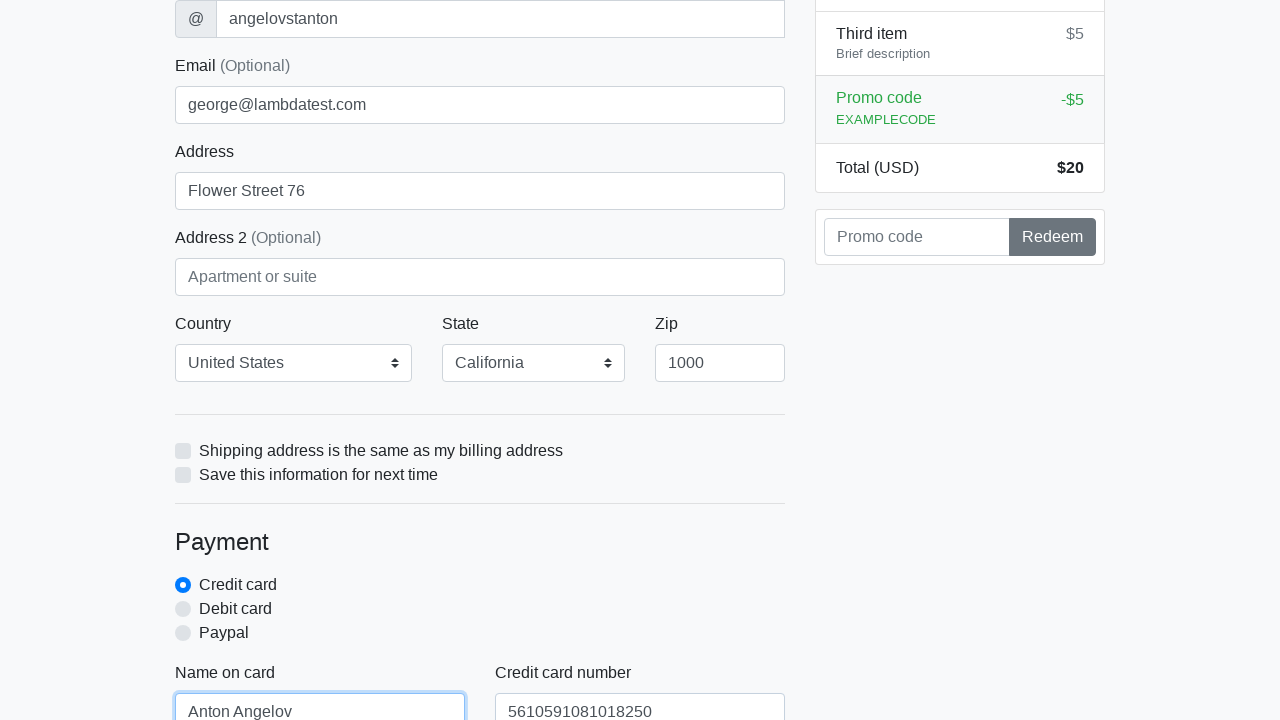

Filled card expiration field with '20/10/2020' on #cc-expiration
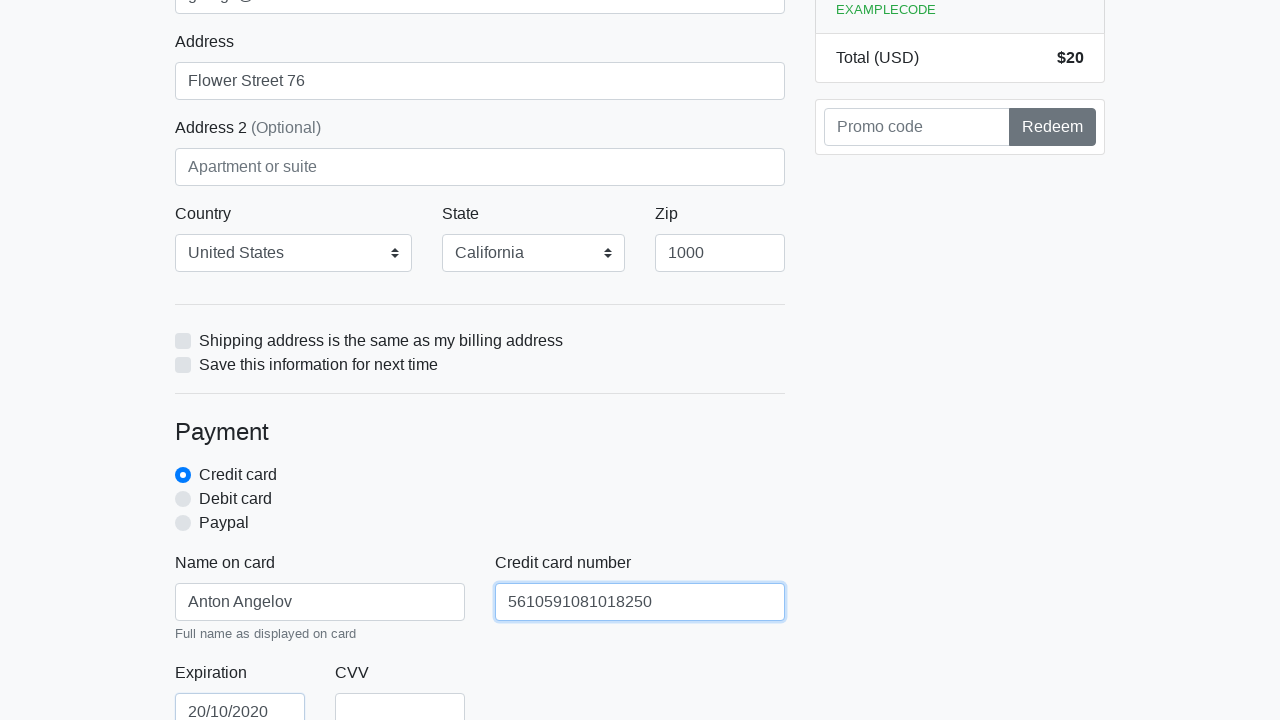

Filled CVV field with '888' on #cc-cvv
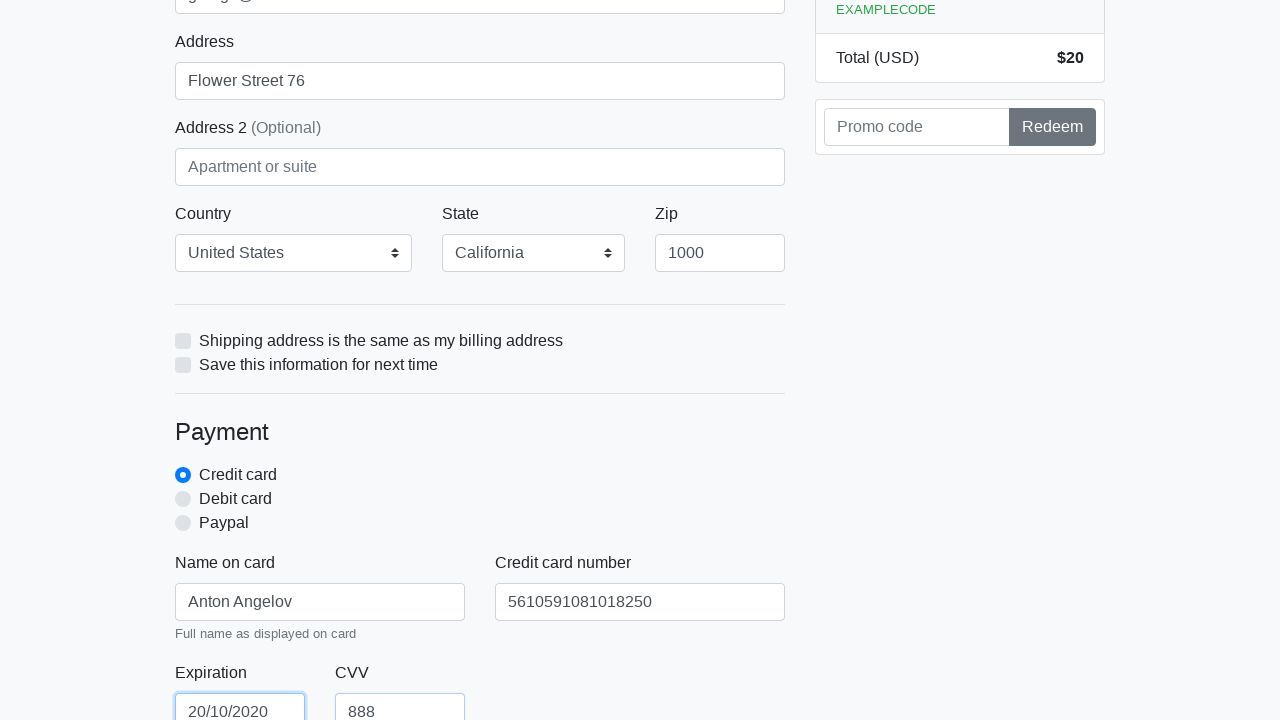

Clicked primary button to submit checkout form at (480, 500) on xpath=//button[contains(@class, 'btn-primary')]
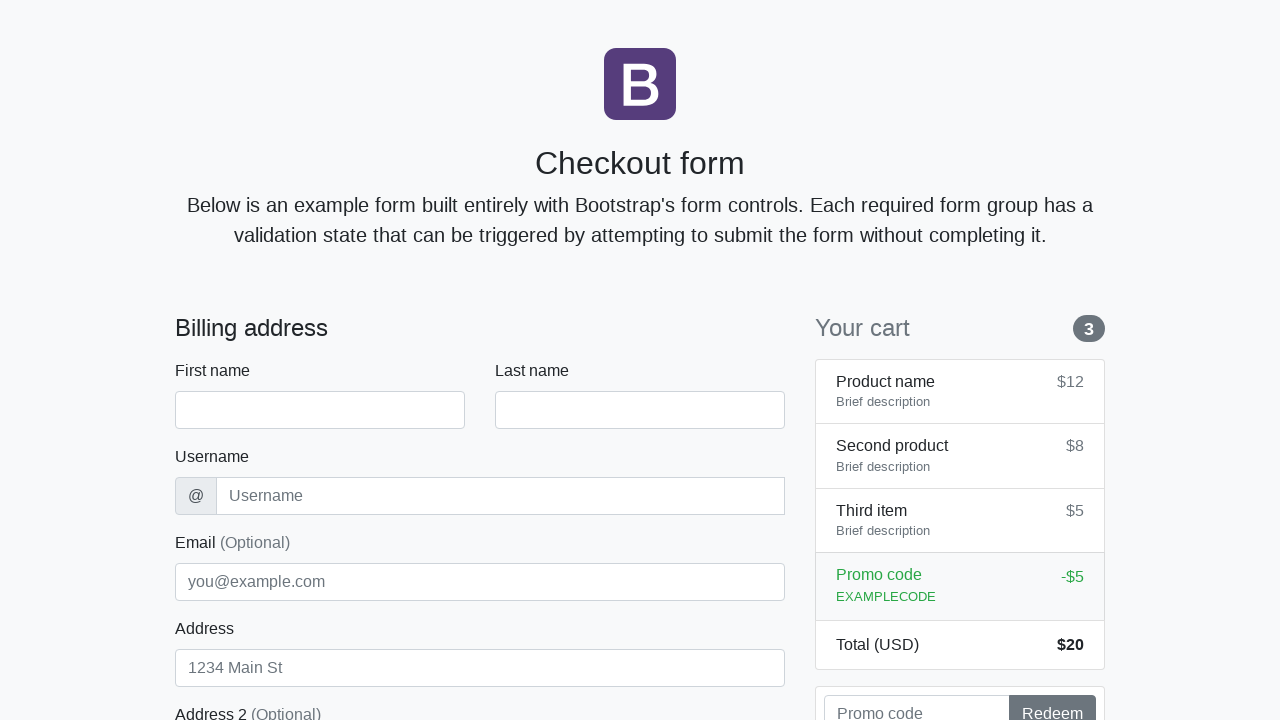

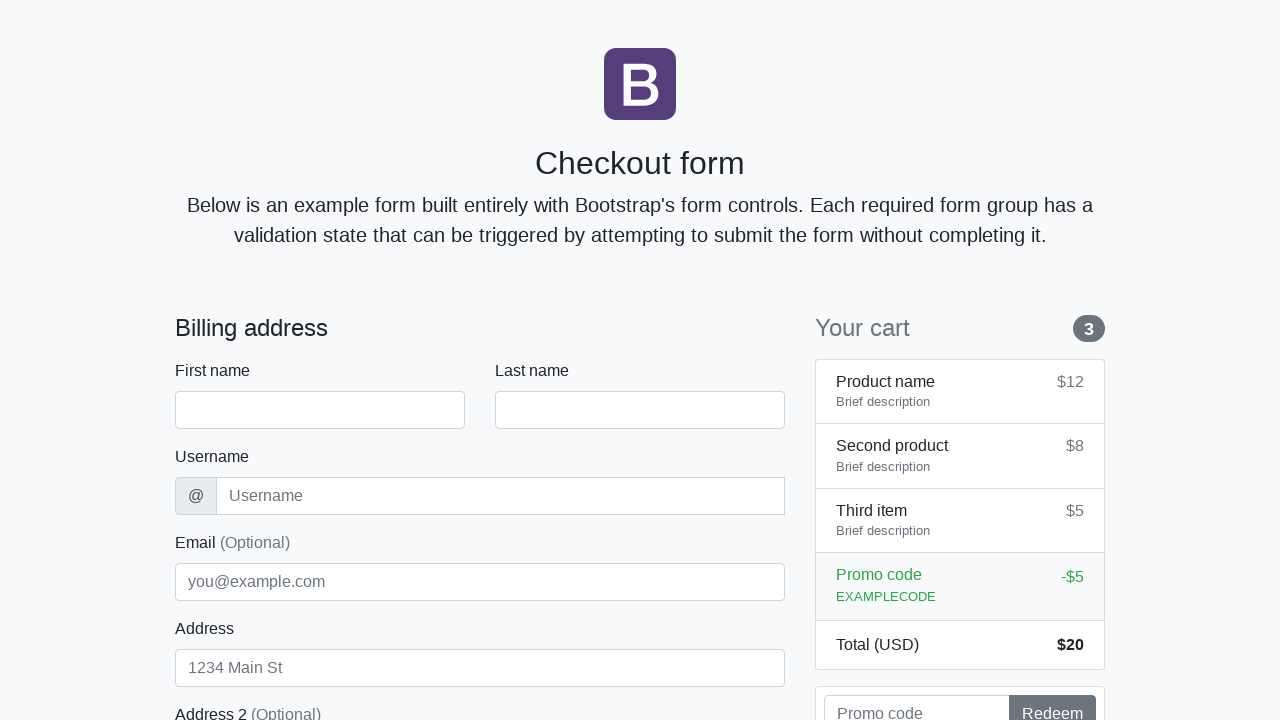